Tests dynamic properties page by waiting for a button that appears after a delay and clicking it

Starting URL: https://demoqa.com/dynamic-properties

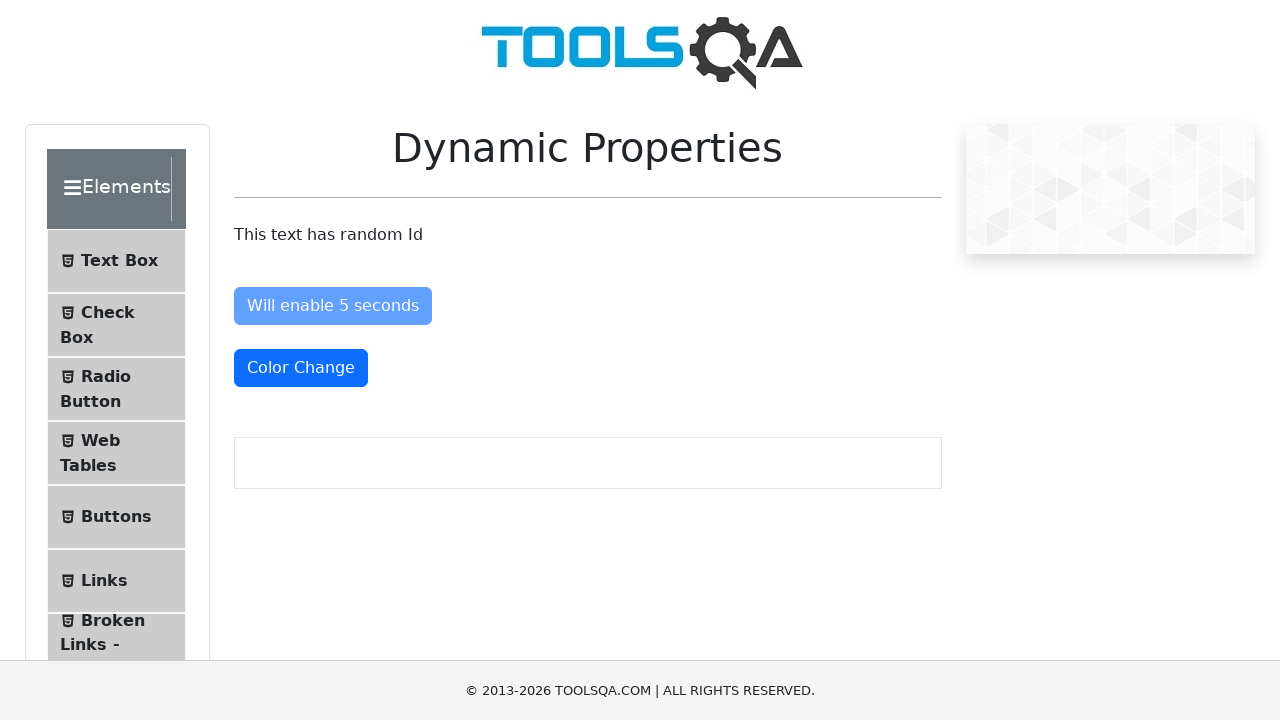

Waited for 'Visible After 5 Seconds' button to appear
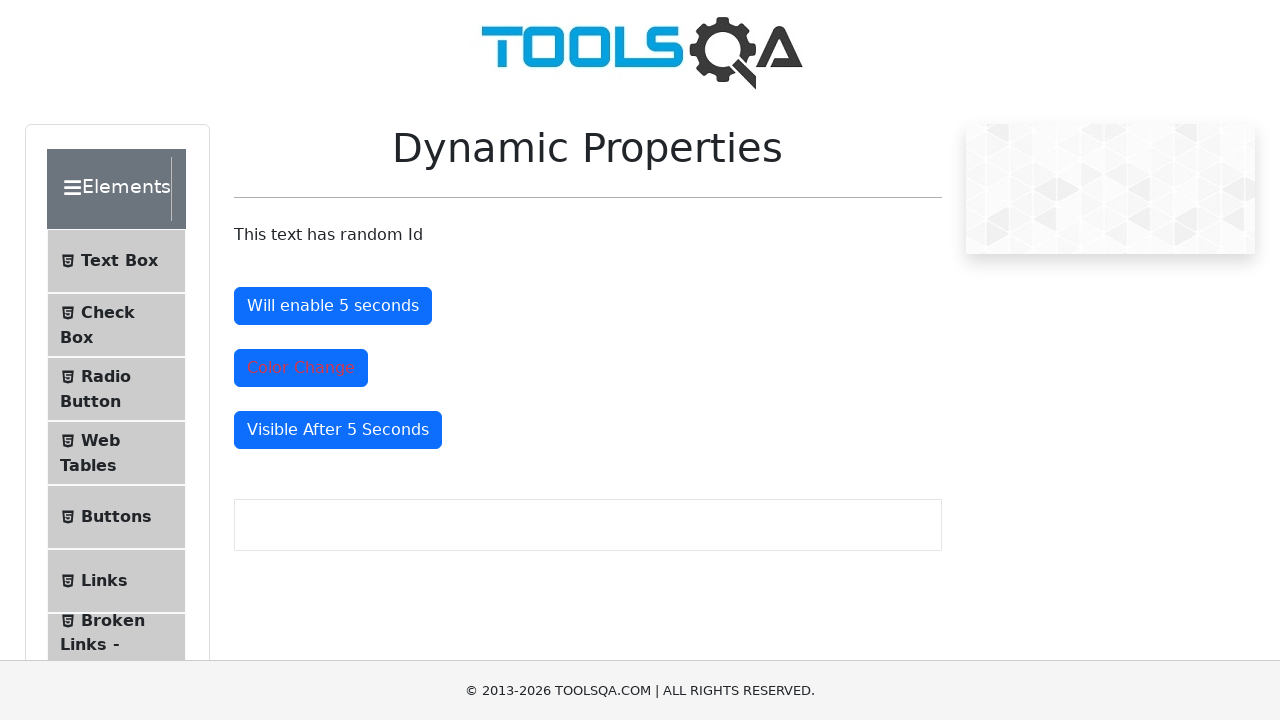

Clicked the dynamically visible button at (338, 430) on button#visibleAfter
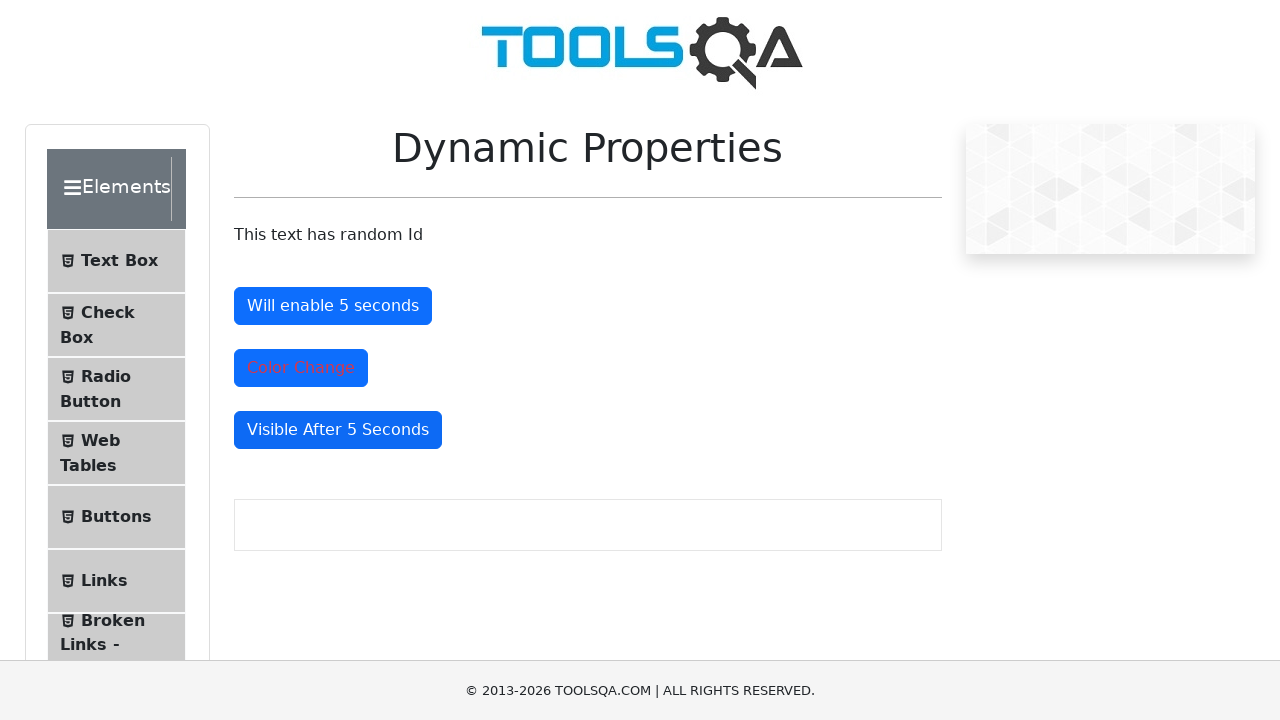

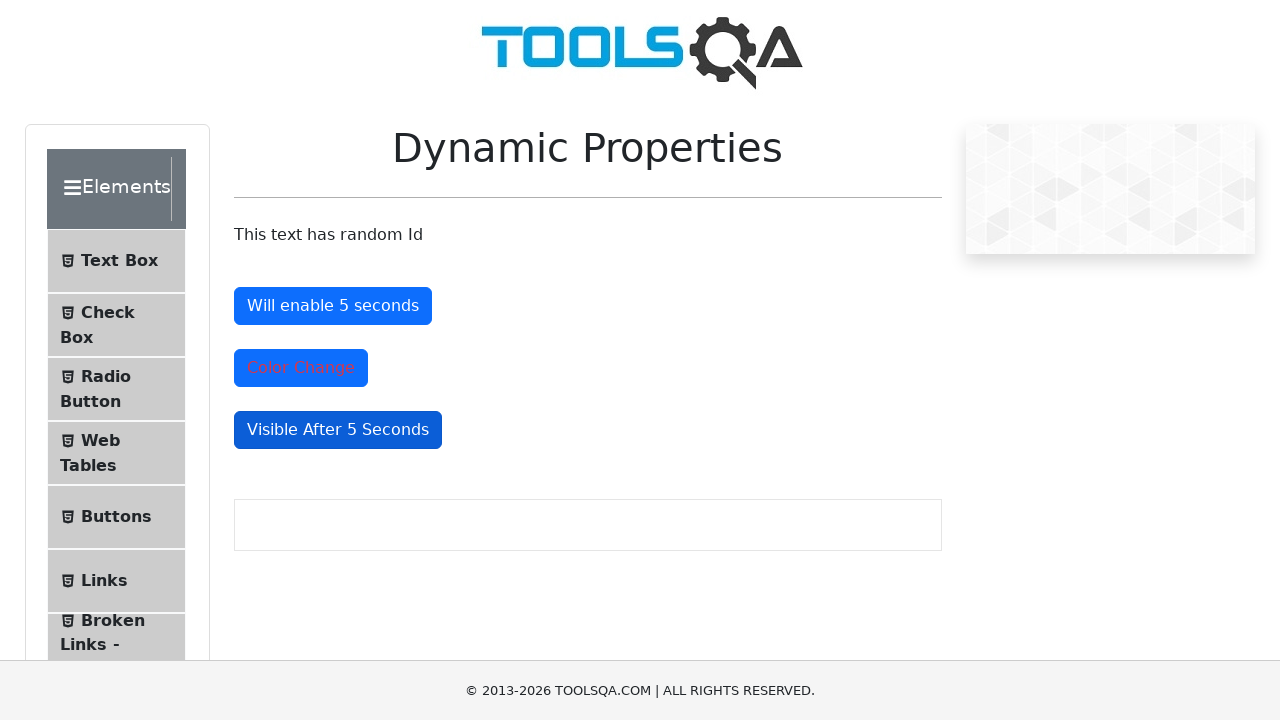